Tests JavaScript alert functionality by clicking a button to launch an alert, verifying the alert text, and accepting it

Starting URL: https://bonigarcia.dev/selenium-webdriver-java/dialog-boxes.html

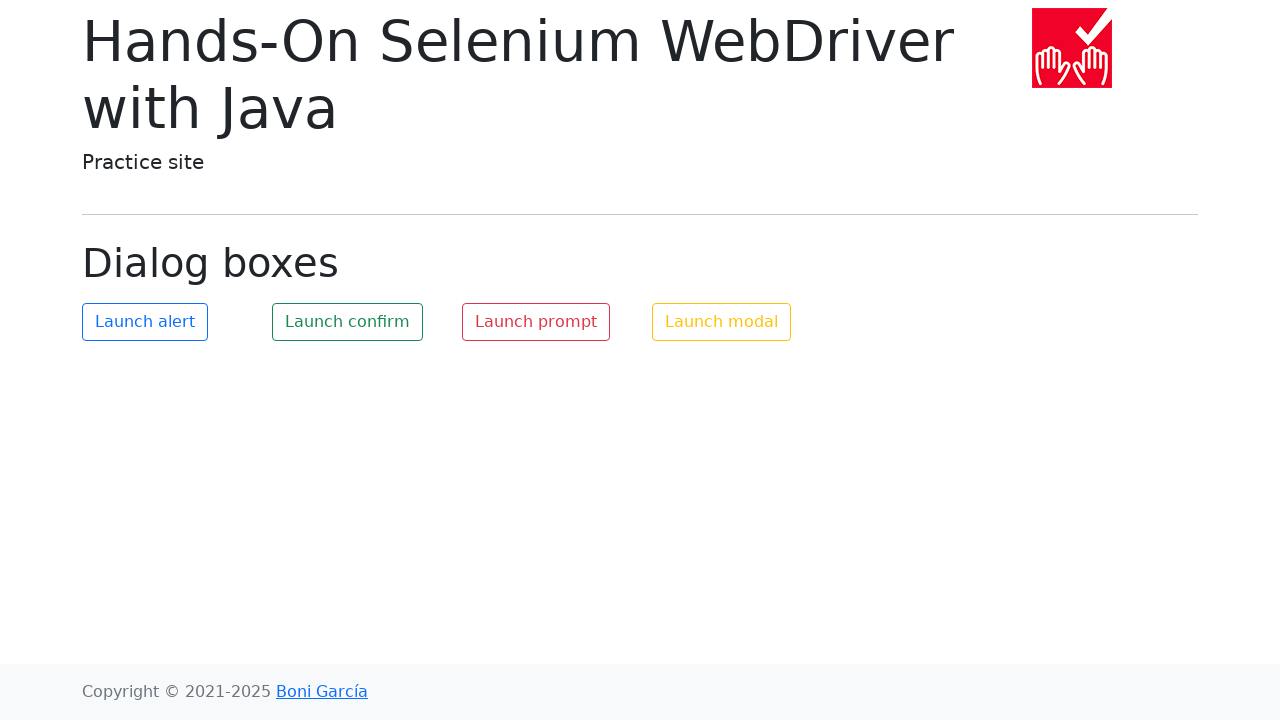

Clicked the launch alert button at (145, 322) on #my-alert
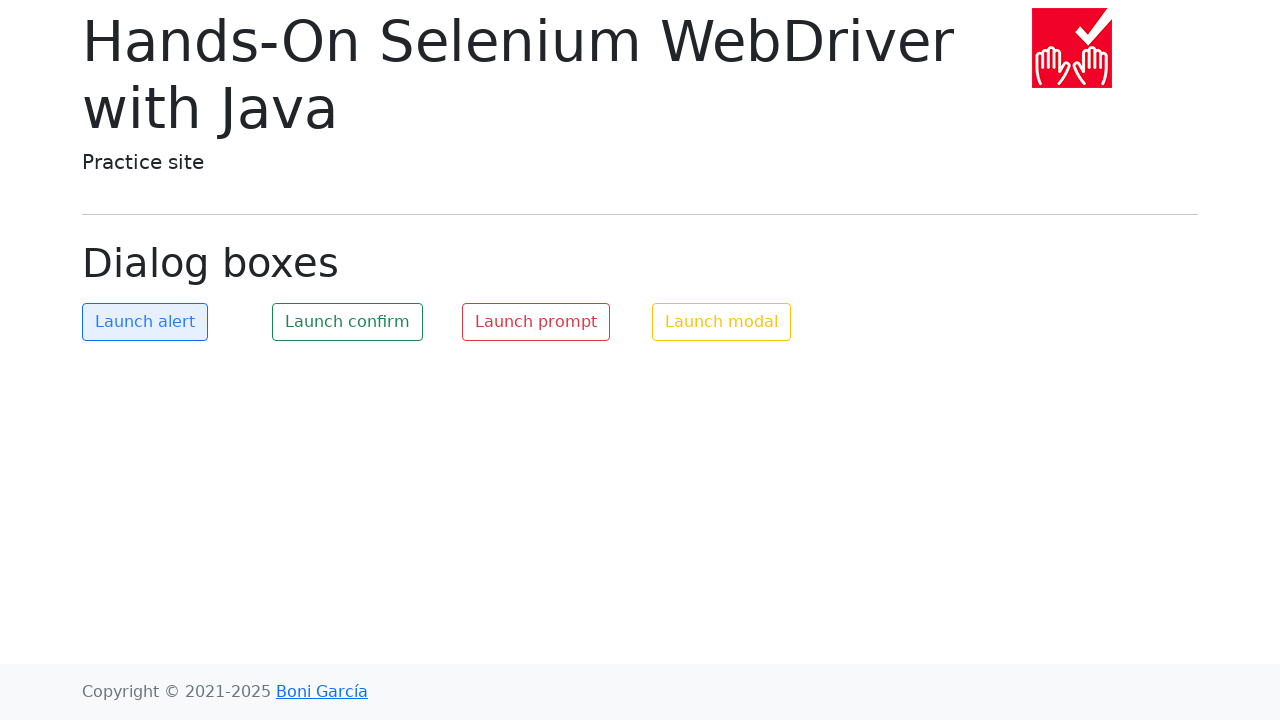

Set up dialog handler to accept alerts
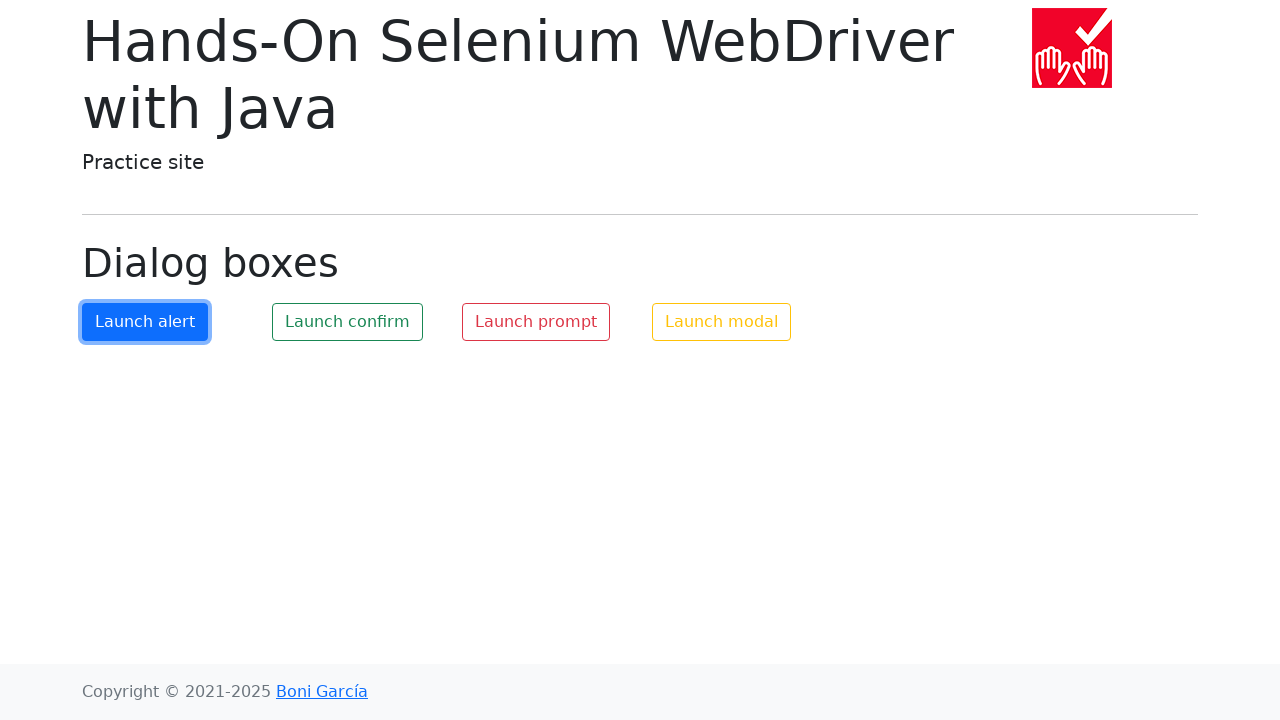

Clicked the alert button again to trigger the alert at (145, 322) on #my-alert
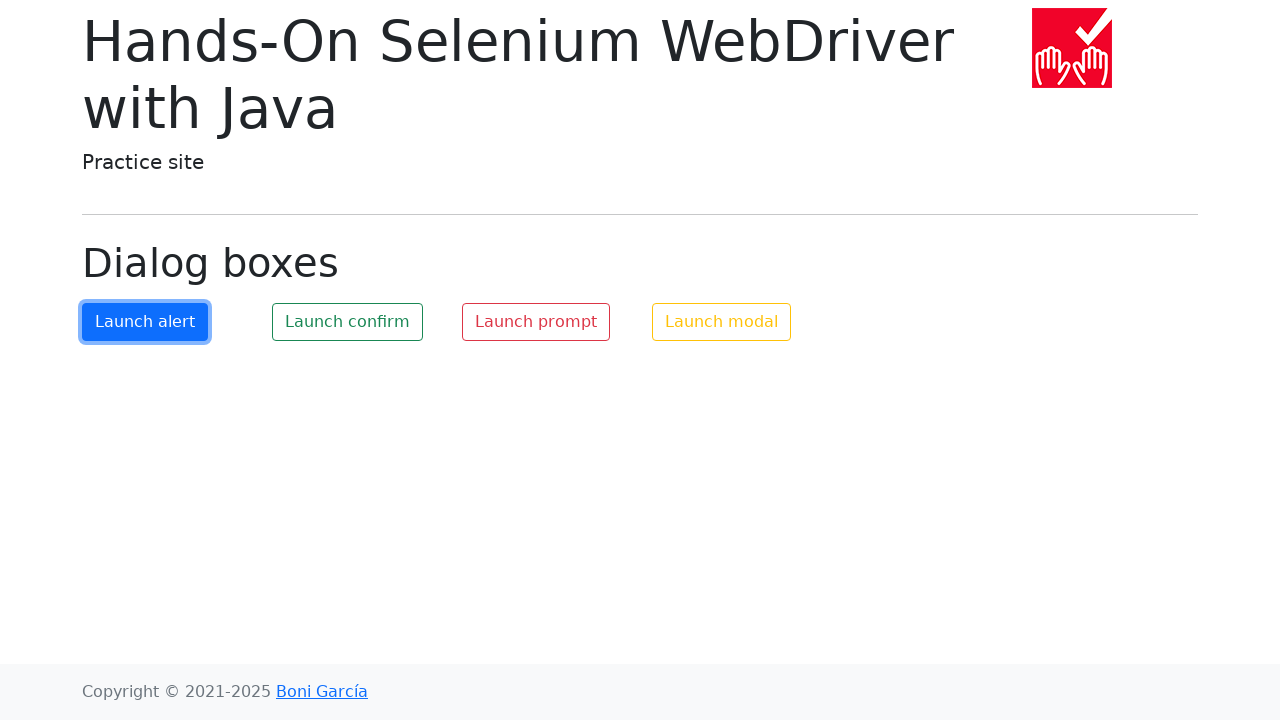

Waited for alert to be processed and accepted
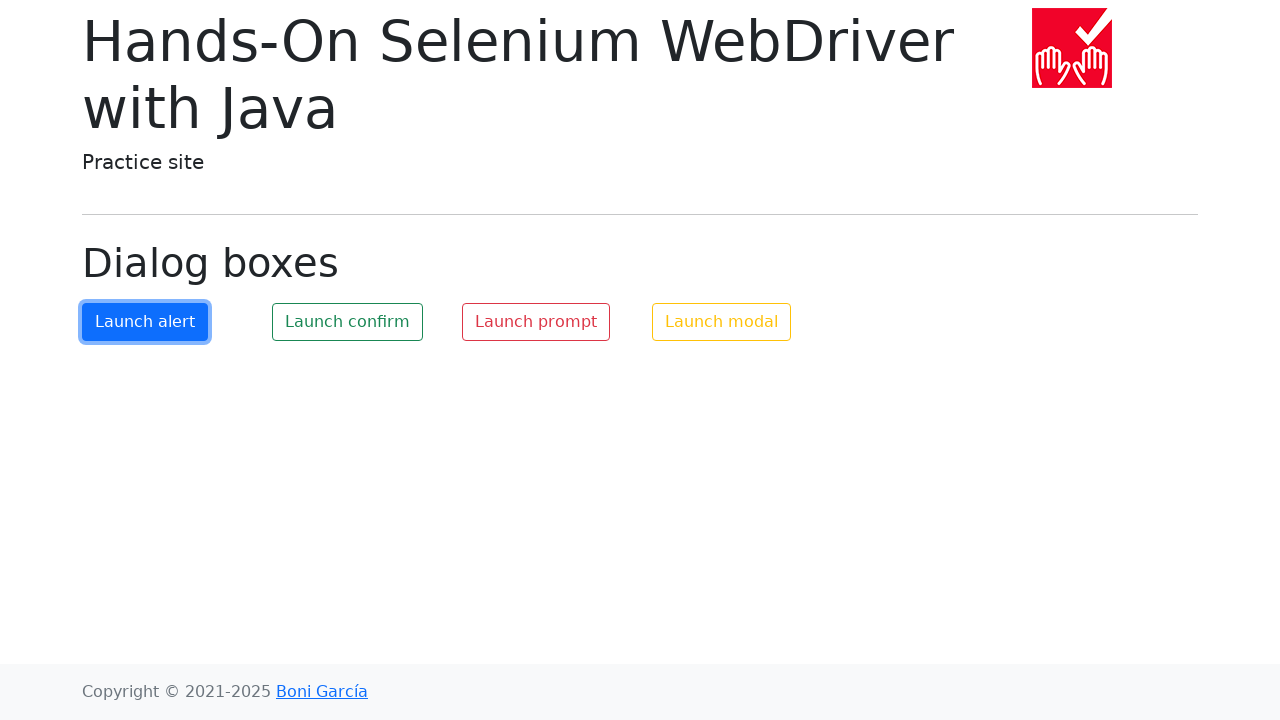

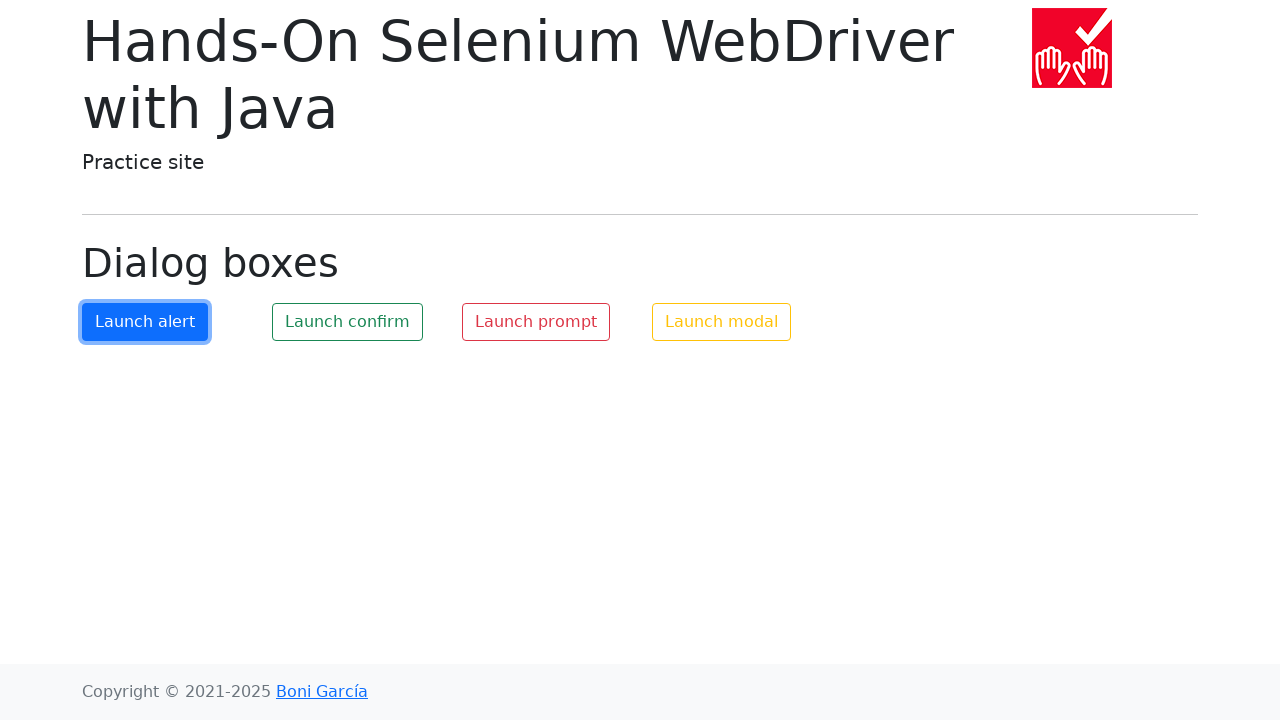